Tests various alert dialog interactions including simple alerts, confirmation dialogs, and prompt dialogs on a demo page

Starting URL: https://www.leafground.com/alert.xhtml

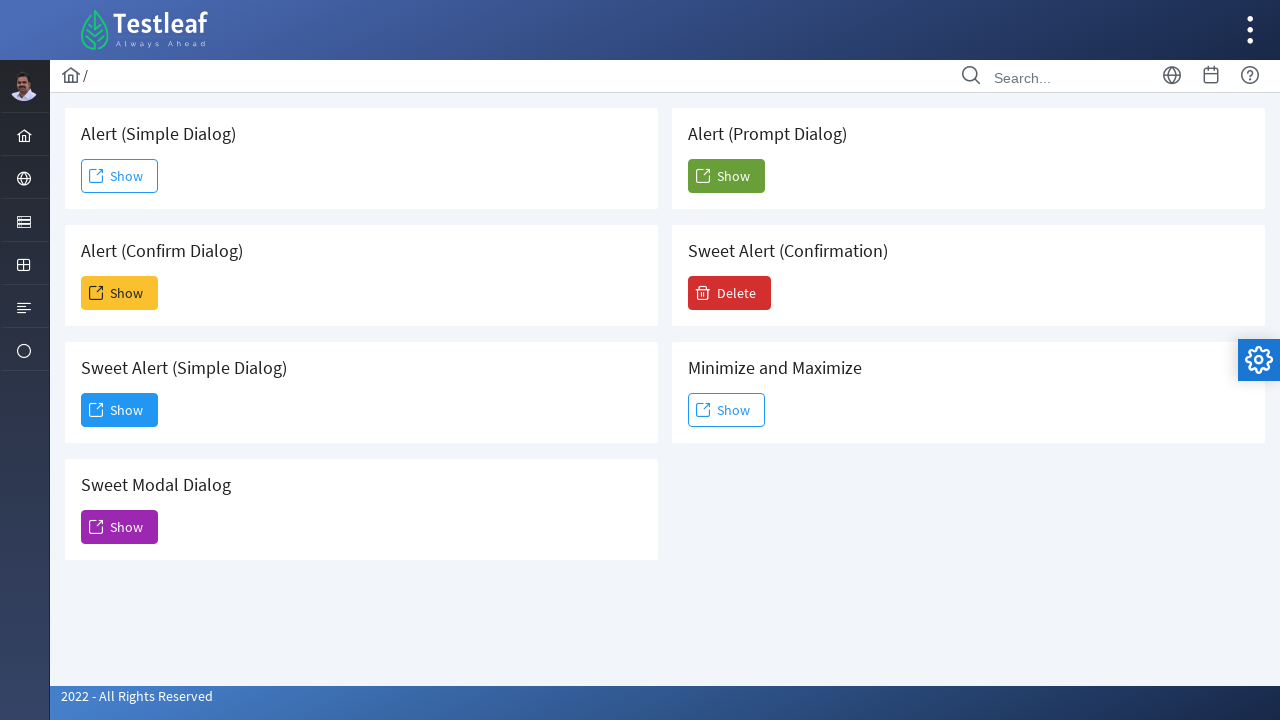

Clicked 'Show' button to display simple alert at (120, 176) on xpath=//span[text()='Show']
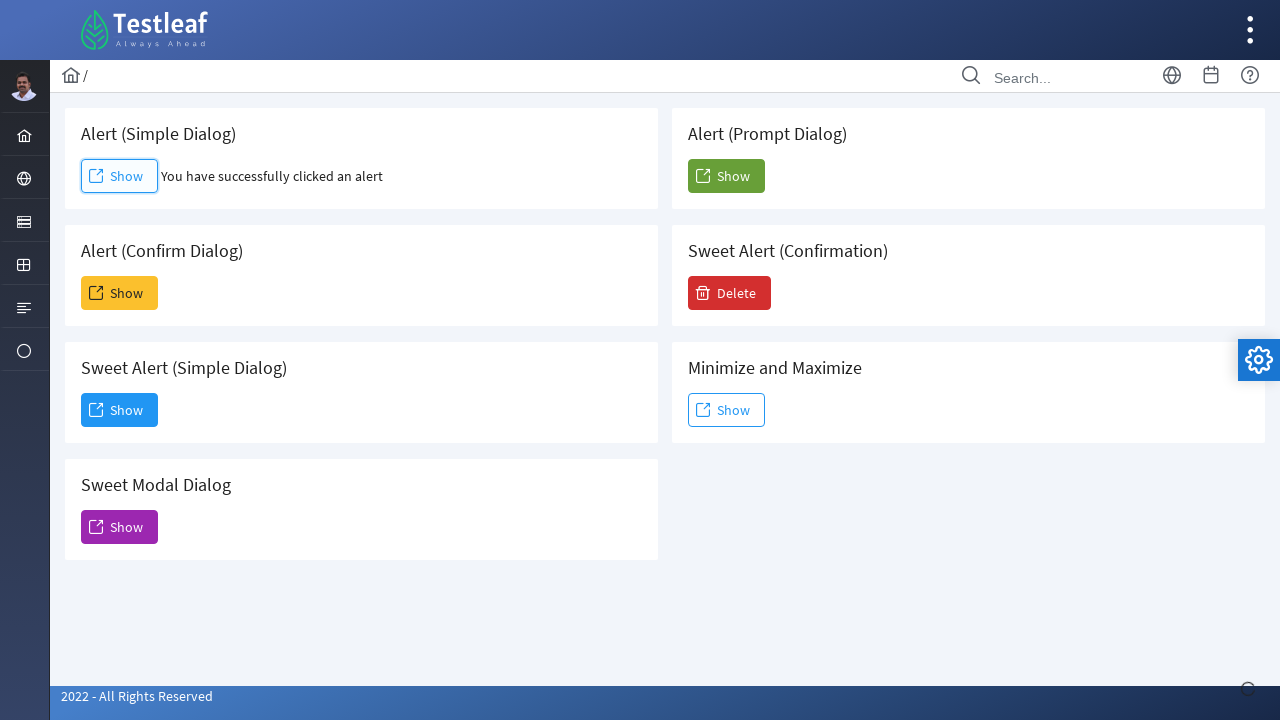

Set up dialog handler to accept simple alert
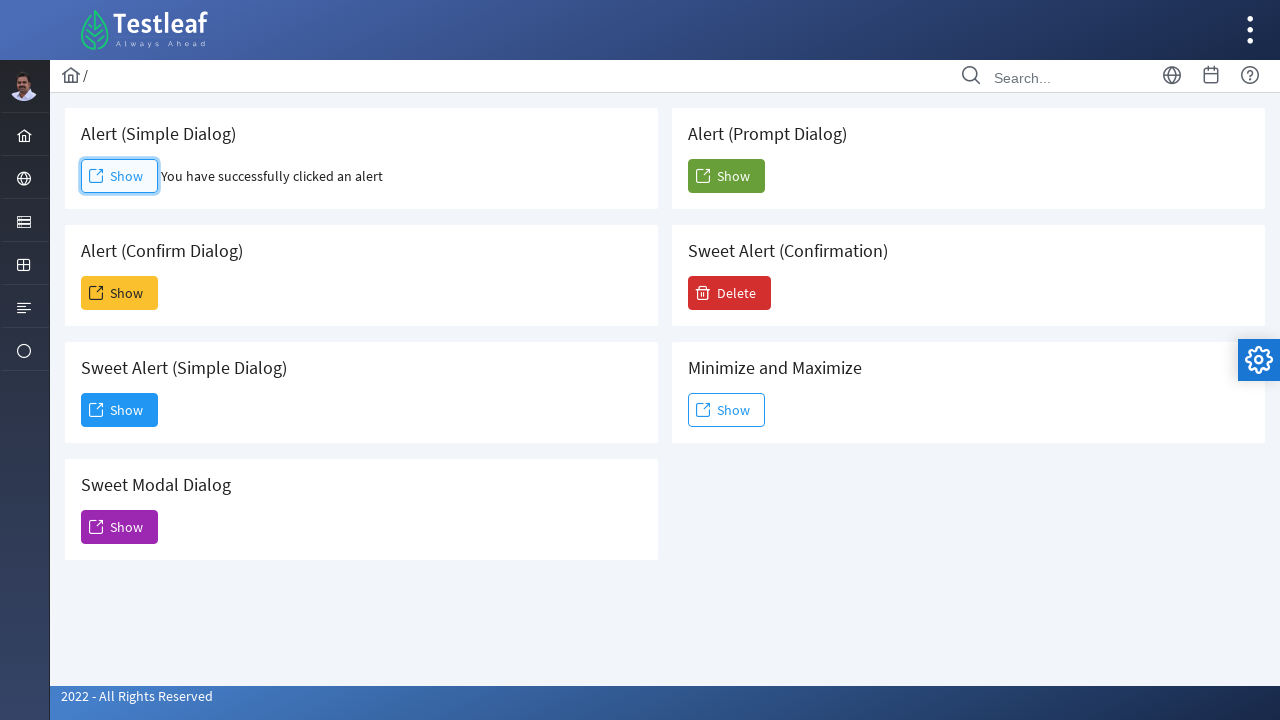

Waited for simple alert to be handled
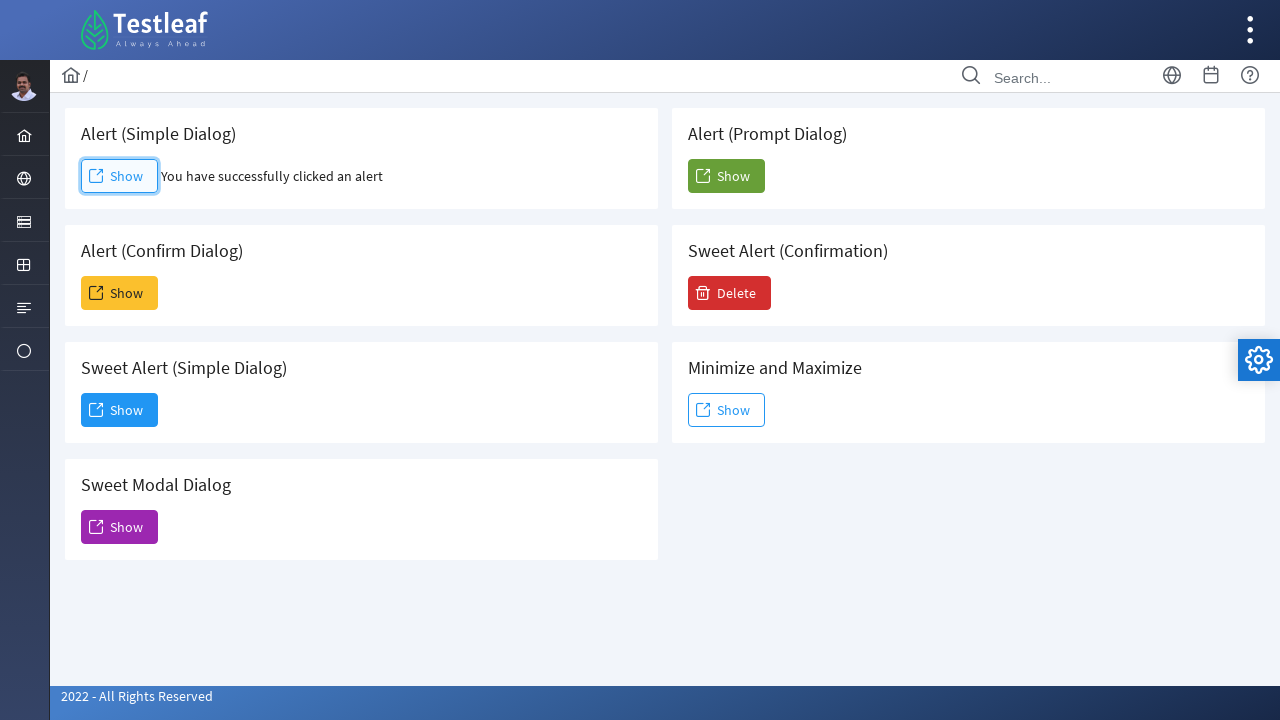

Clicked button to show confirmation dialog at (96, 293) on xpath=//h5[text()=' Alert (Confirm Dialog)']//following::span
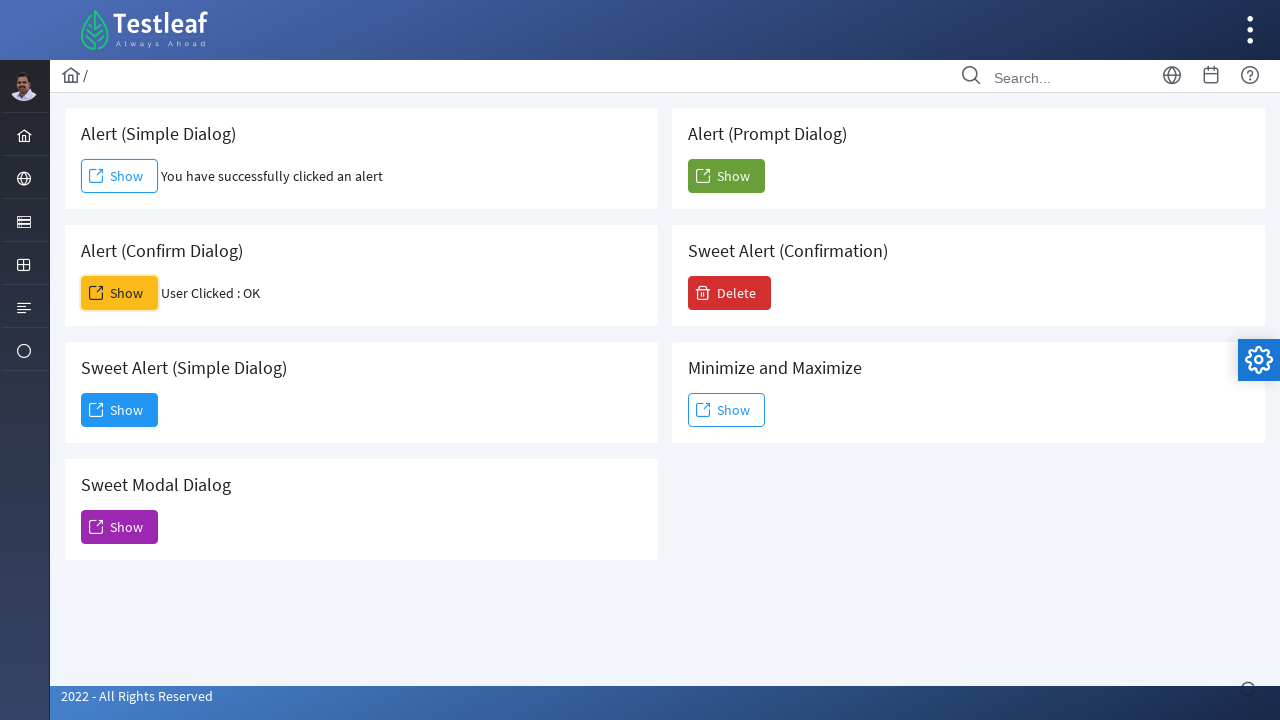

Set up dialog handler to dismiss confirmation dialog
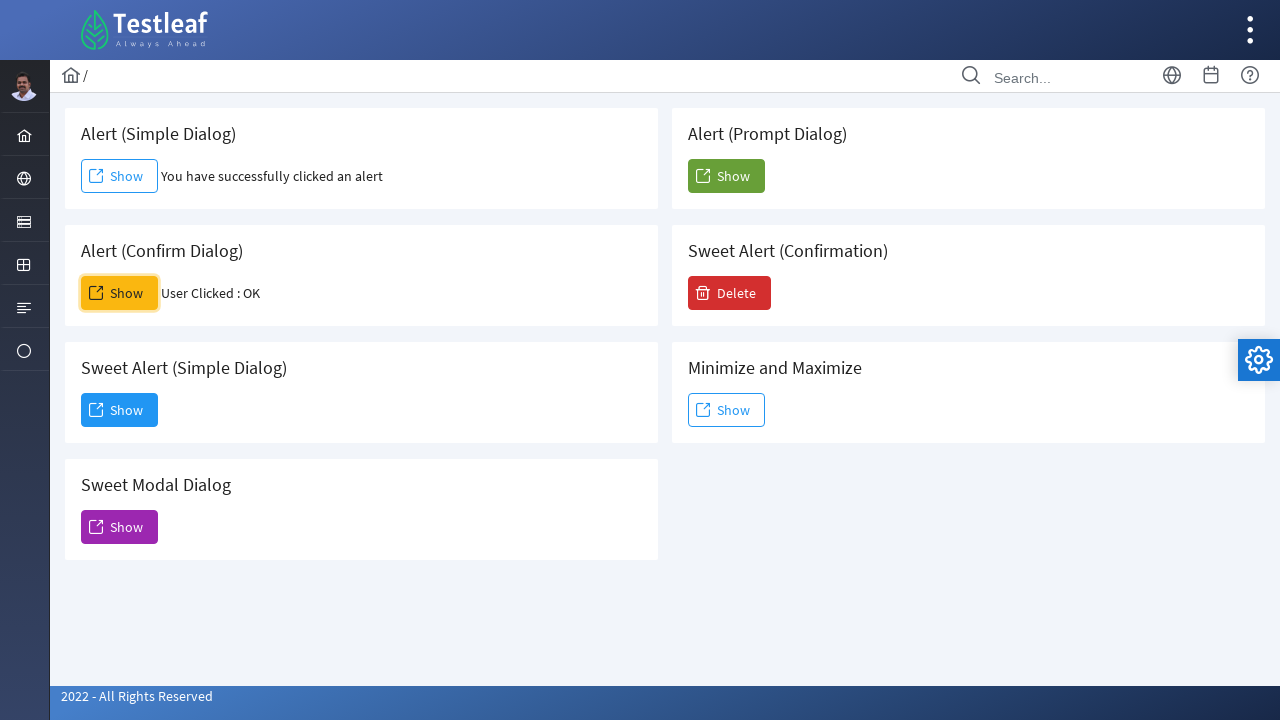

Waited for confirmation dialog to be dismissed
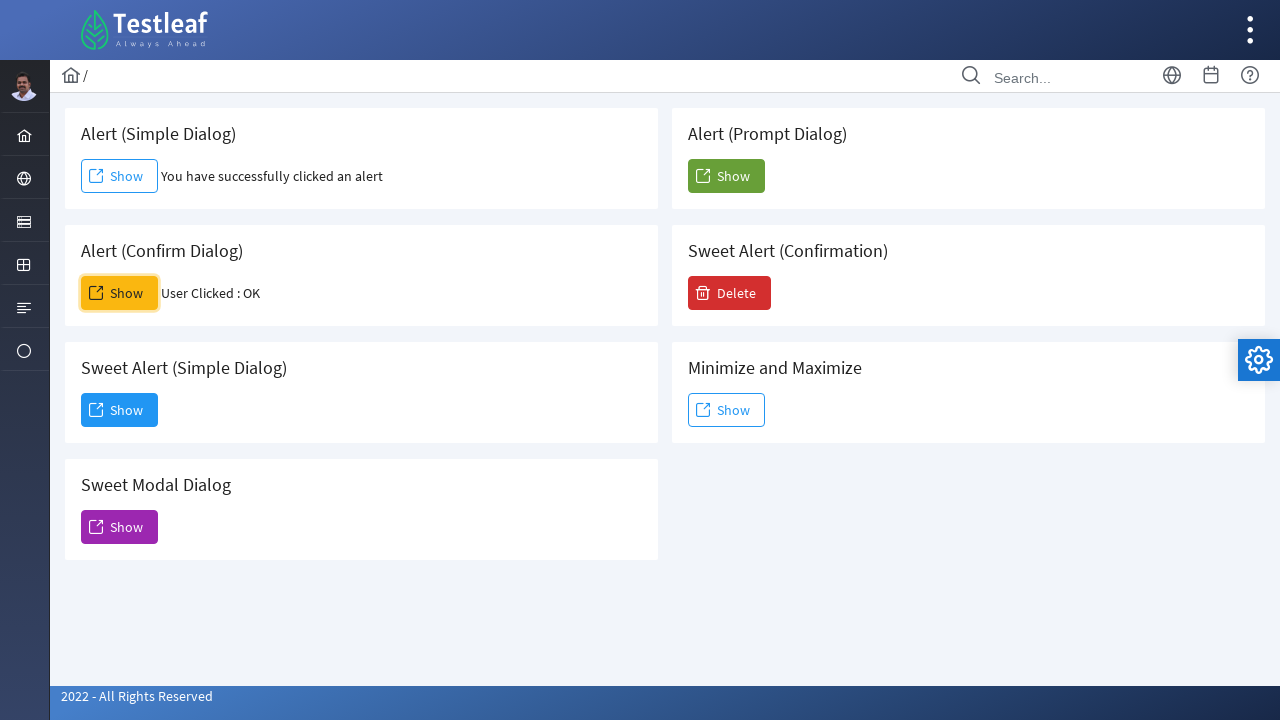

Retrieved result text after dismissing confirmation dialog
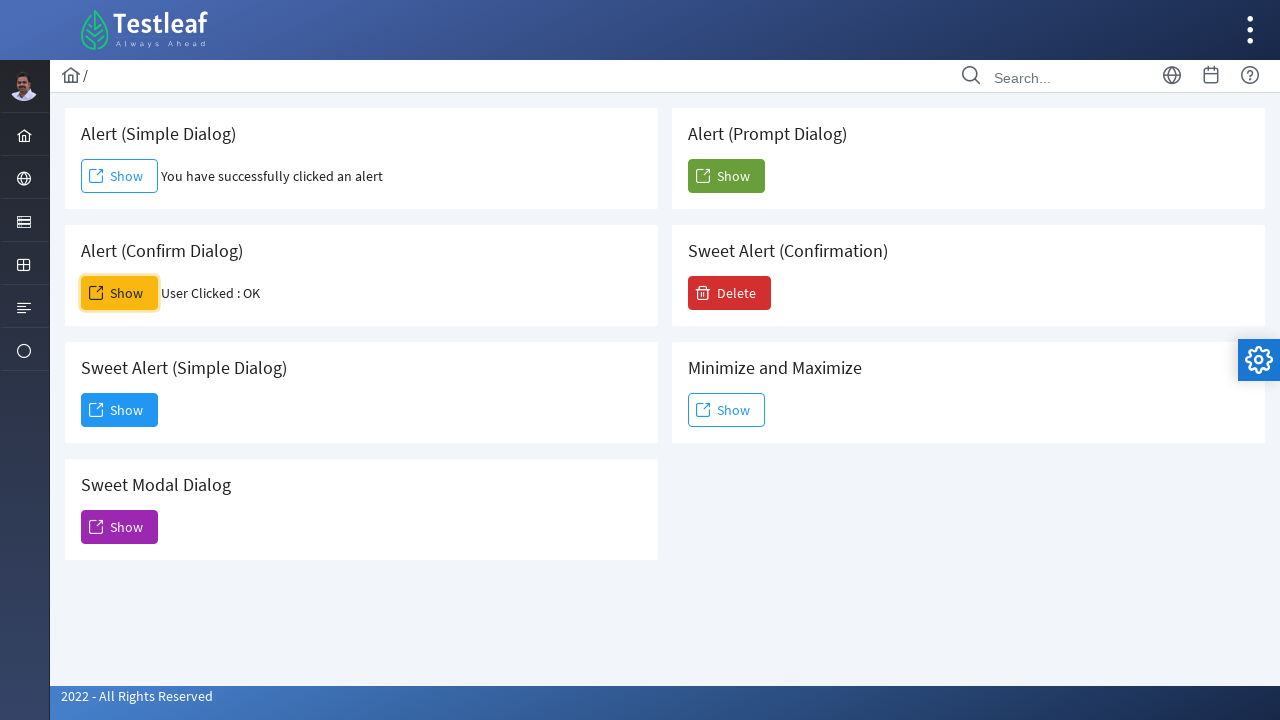

Clicked button to show prompt dialog at (703, 176) on xpath=//h5[text()=' Alert (Prompt Dialog)']//following::span
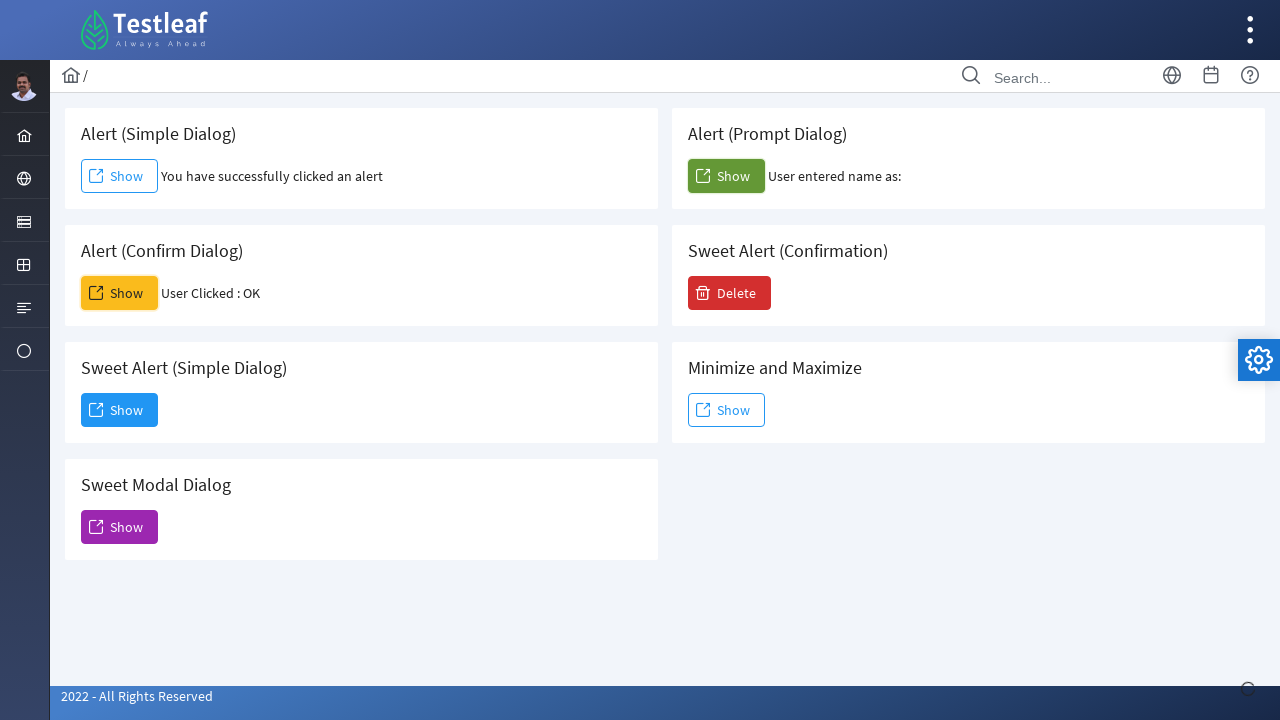

Set up dialog handler to accept prompt dialog with text 'vinoth'
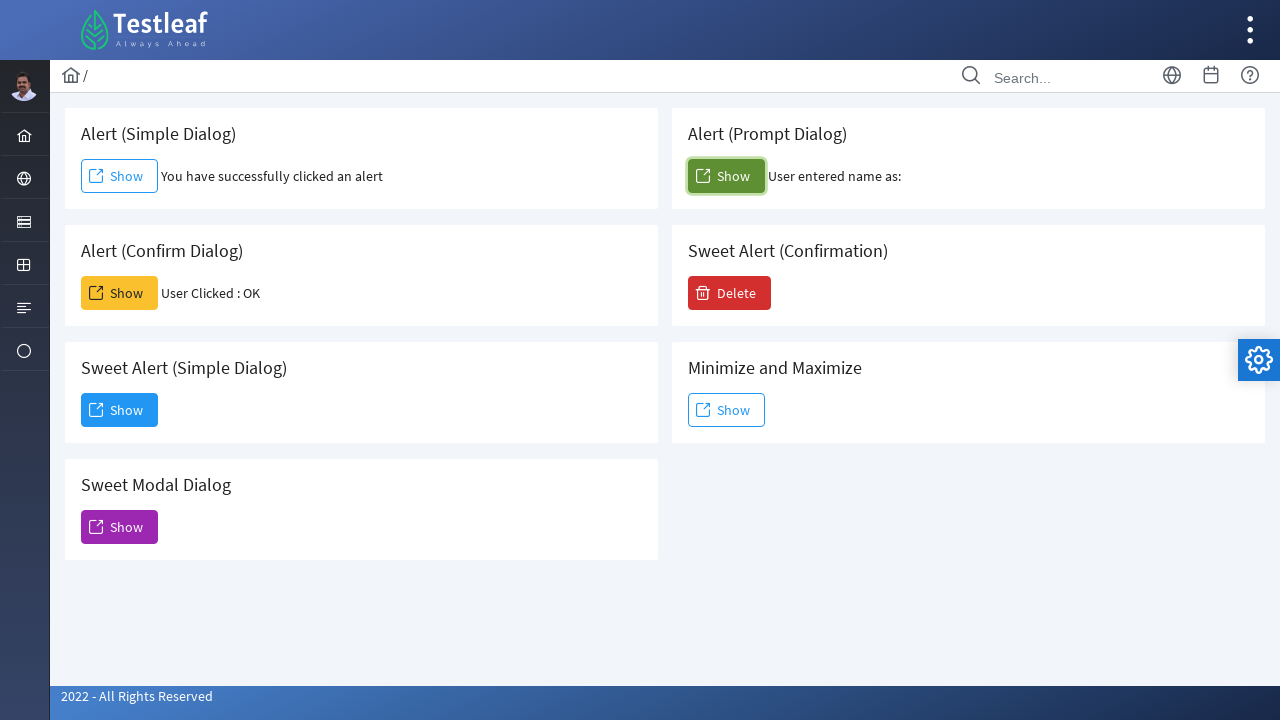

Waited for prompt dialog to be handled with input text
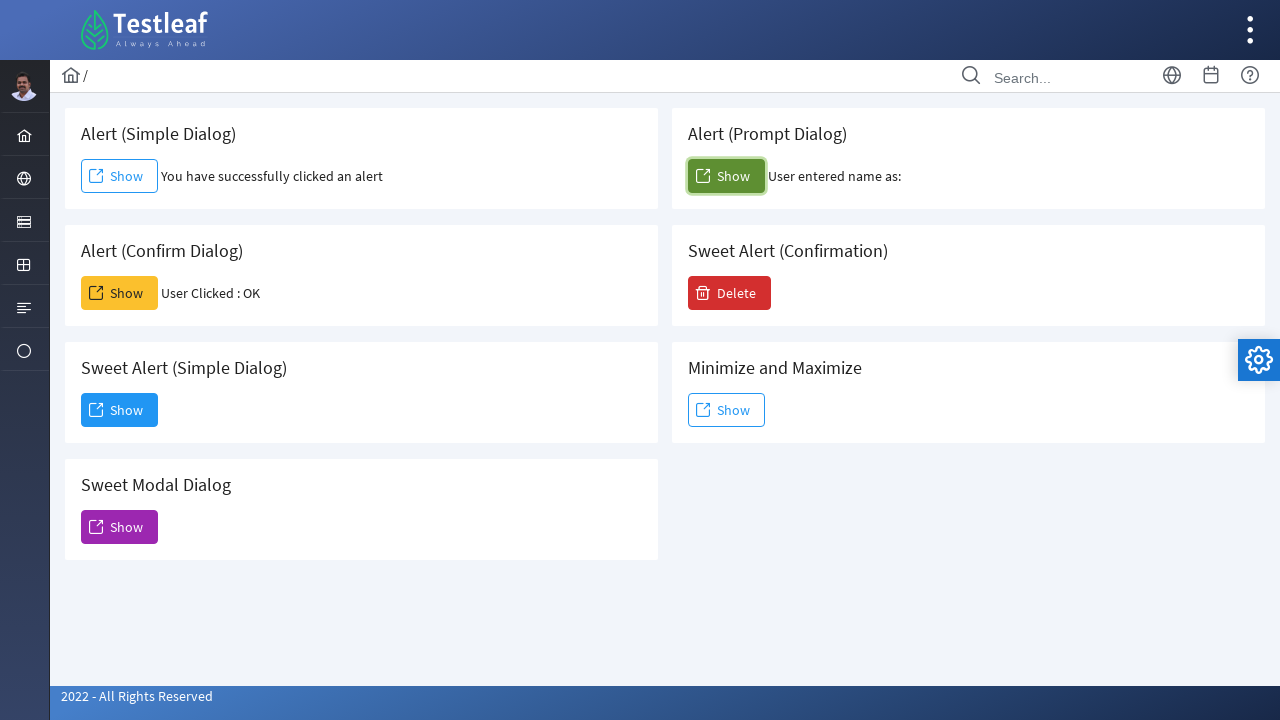

Retrieved confirmation result text after handling prompt dialog
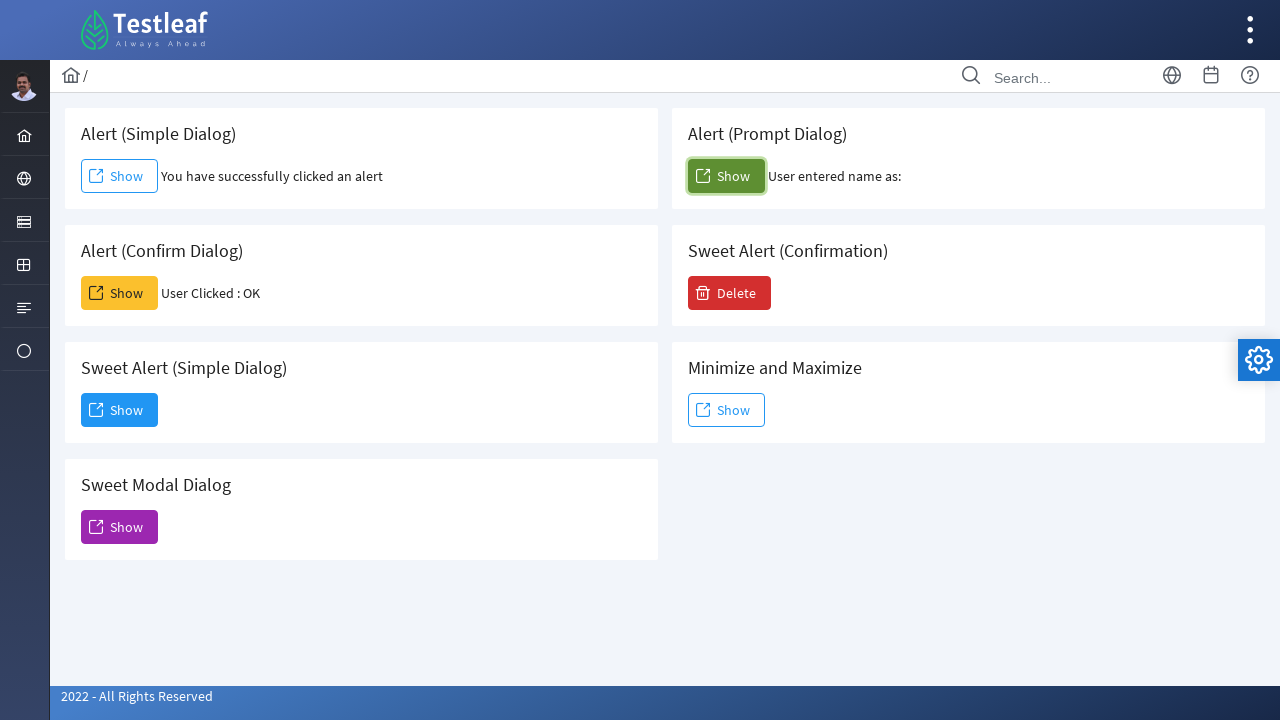

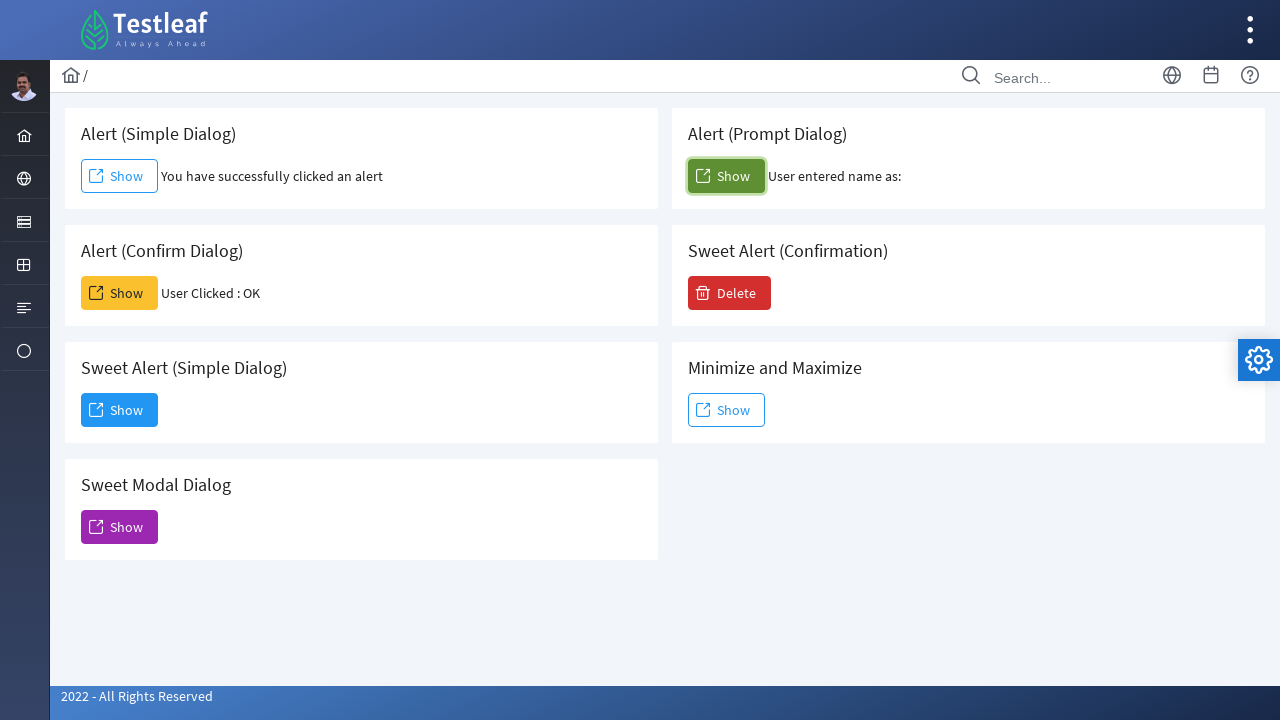